Tests retrieving attribute values from page elements

Starting URL: https://duckduckgo.com/

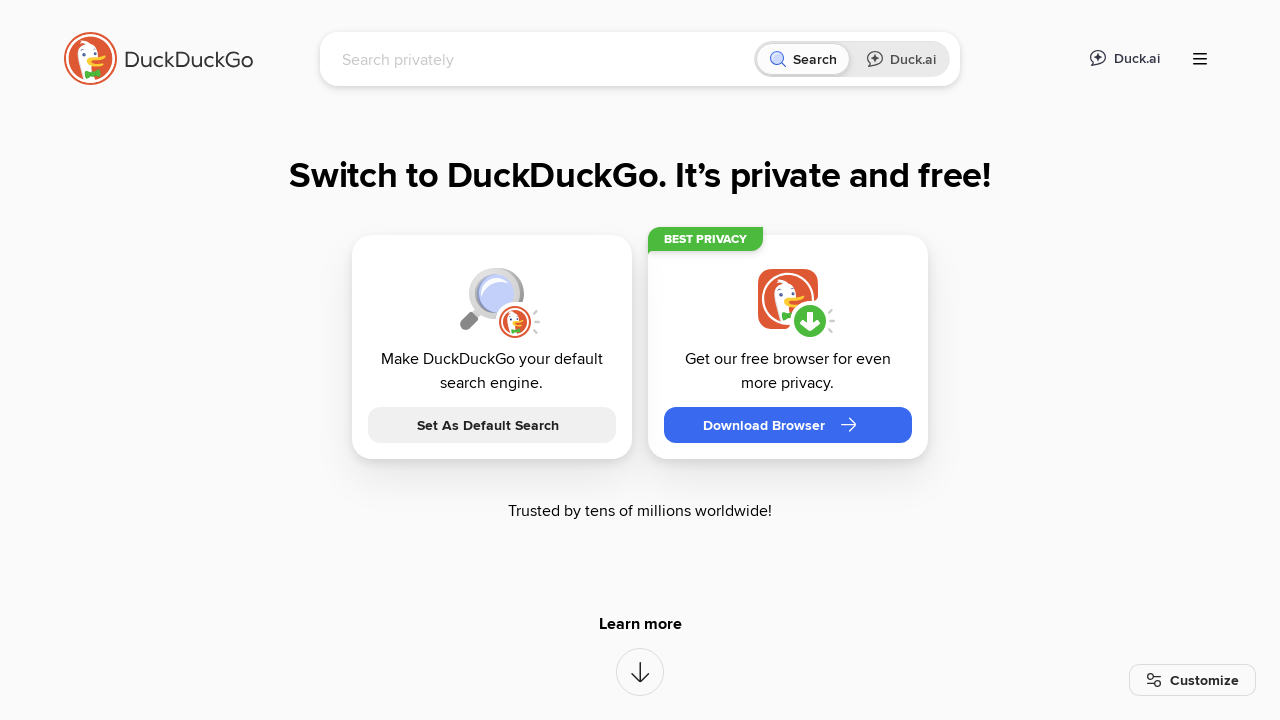

Retrieved href attribute from logo link
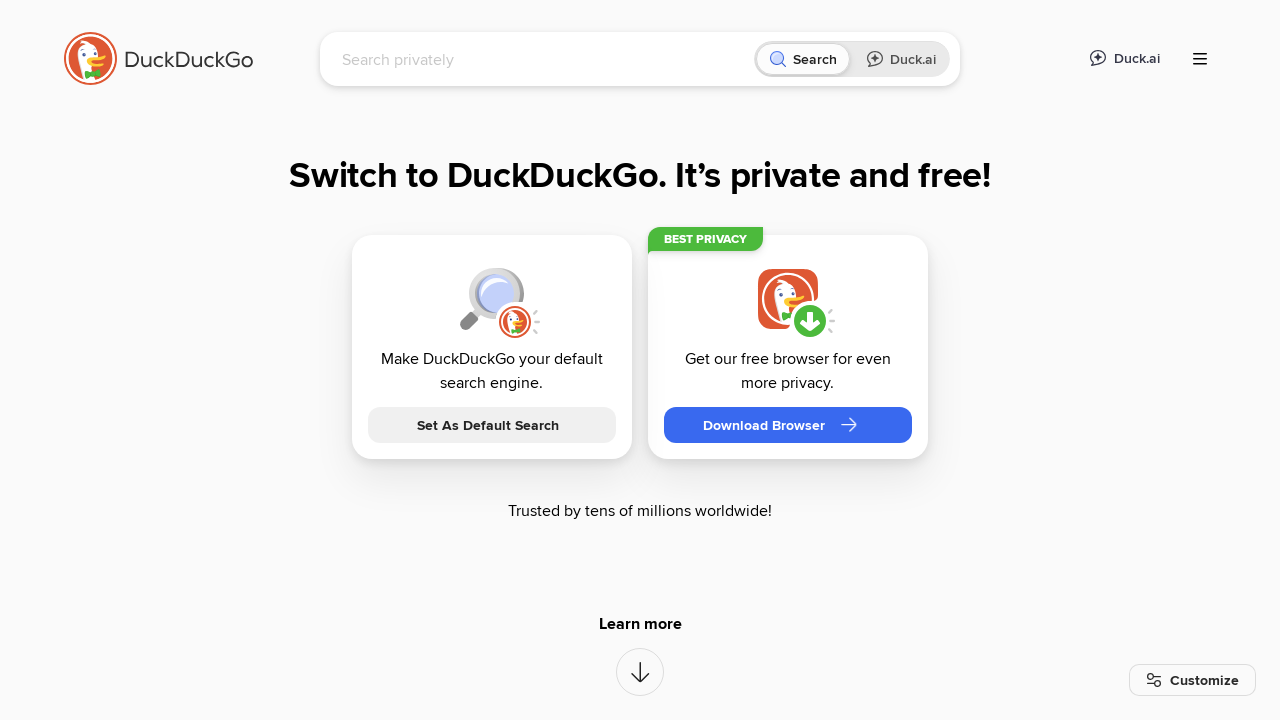

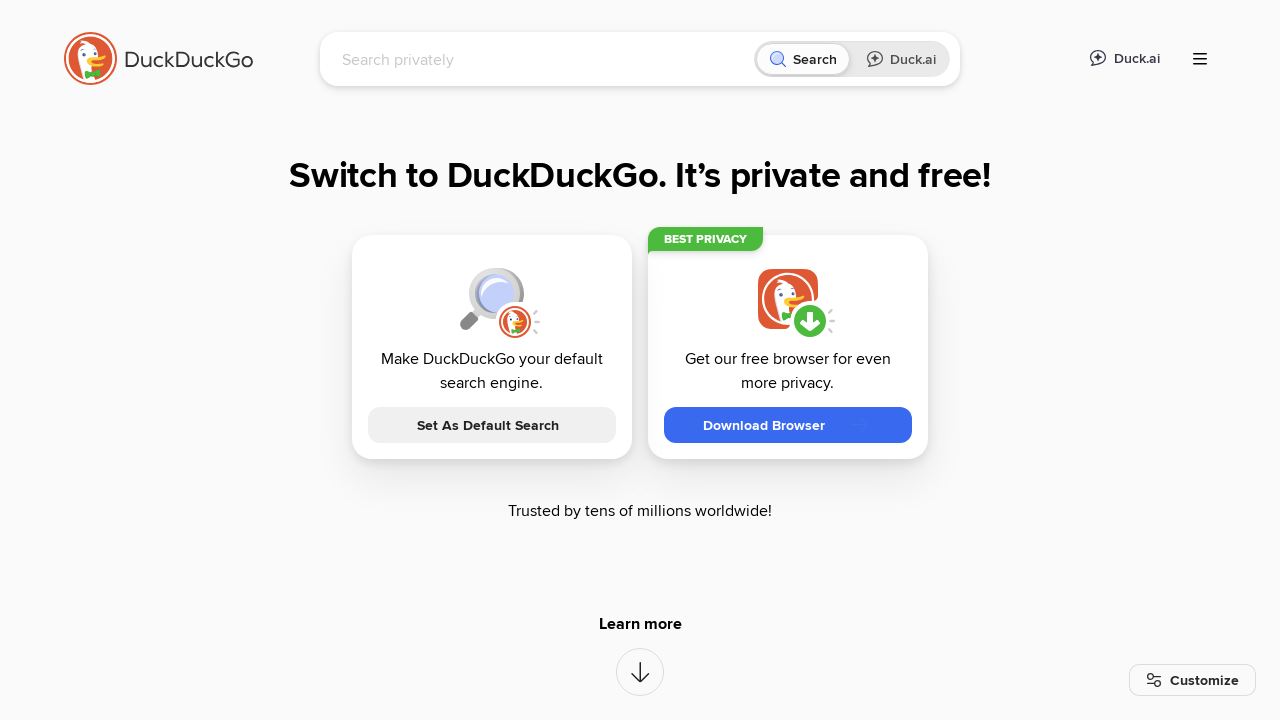